Tests scrolling, mouse hover functionality, and alert handling with double-click action on a second page

Starting URL: https://rahulshettyacademy.com/AutomationPractice/

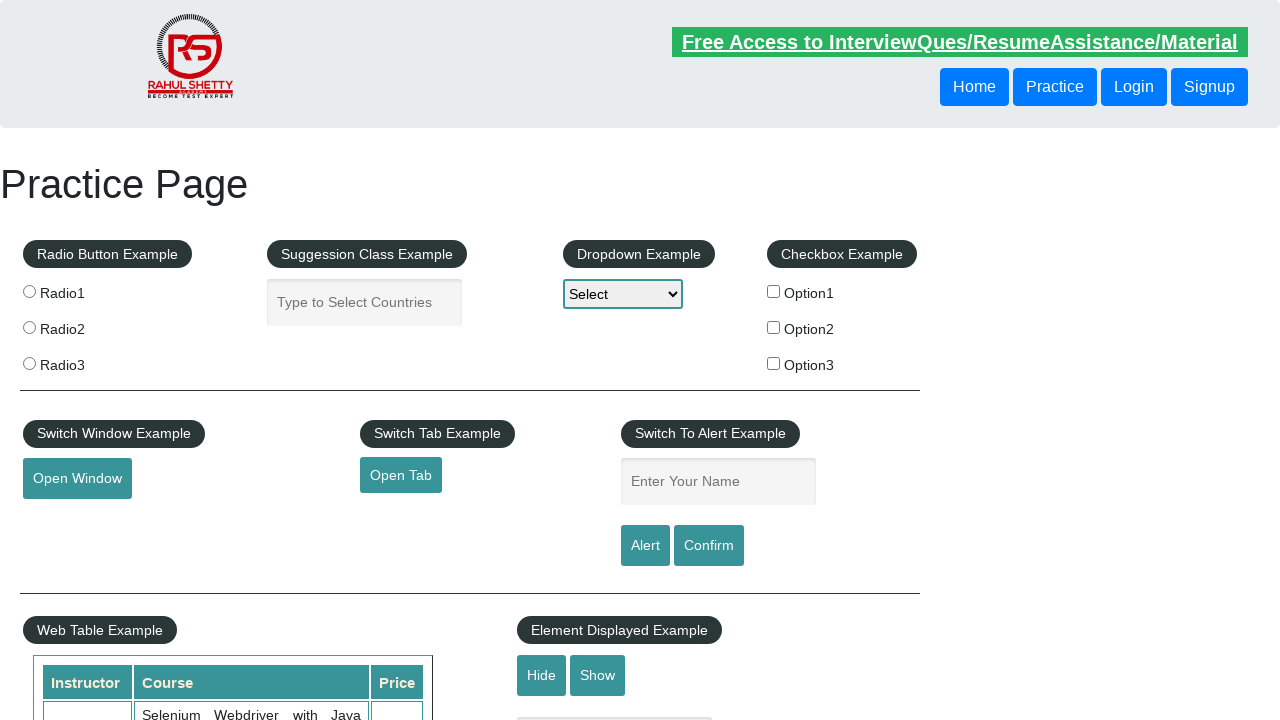

Hovered over mousehover element at (83, 361) on #mousehover
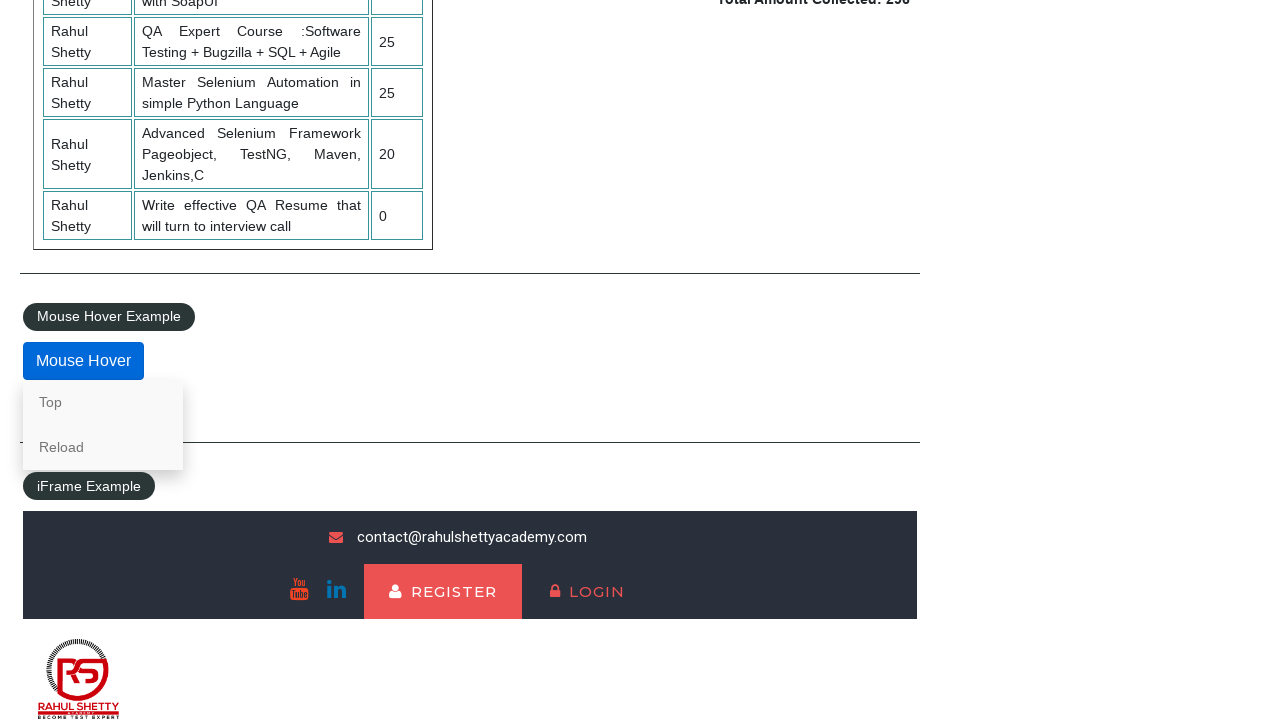

Clicked on 'Top' link at (103, 402) on text=Top
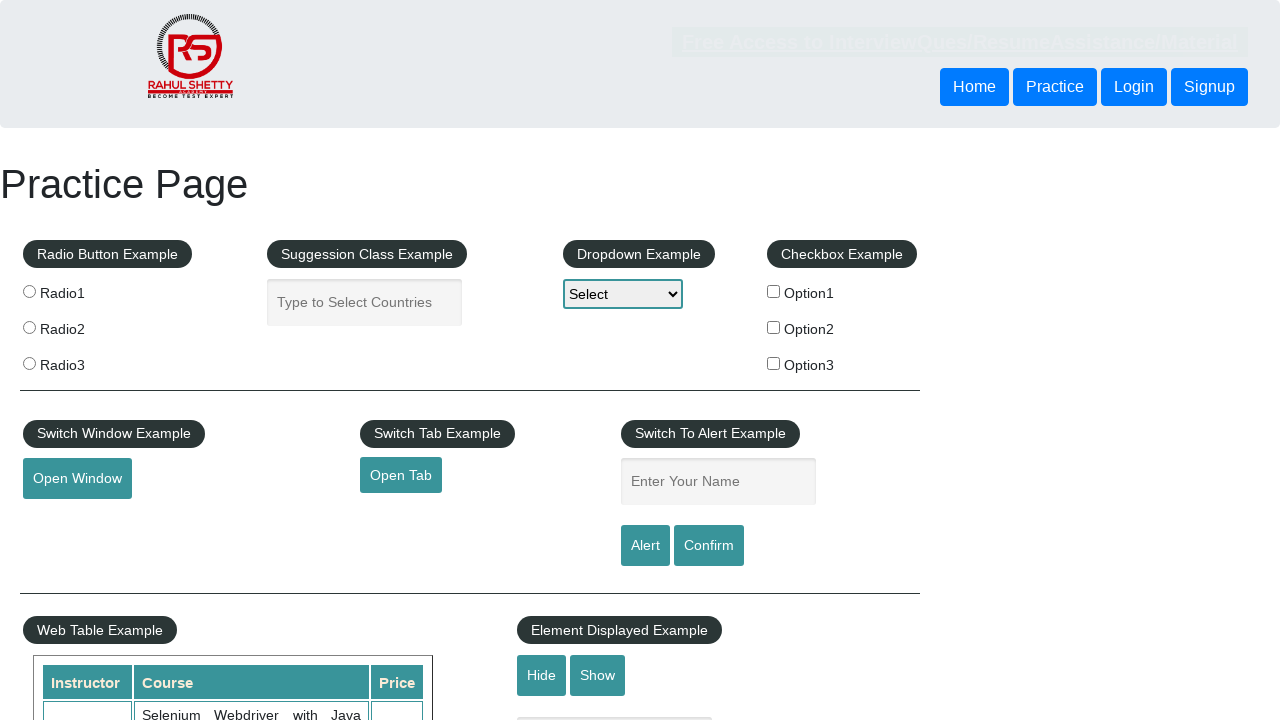

Navigated to second page for double-click test
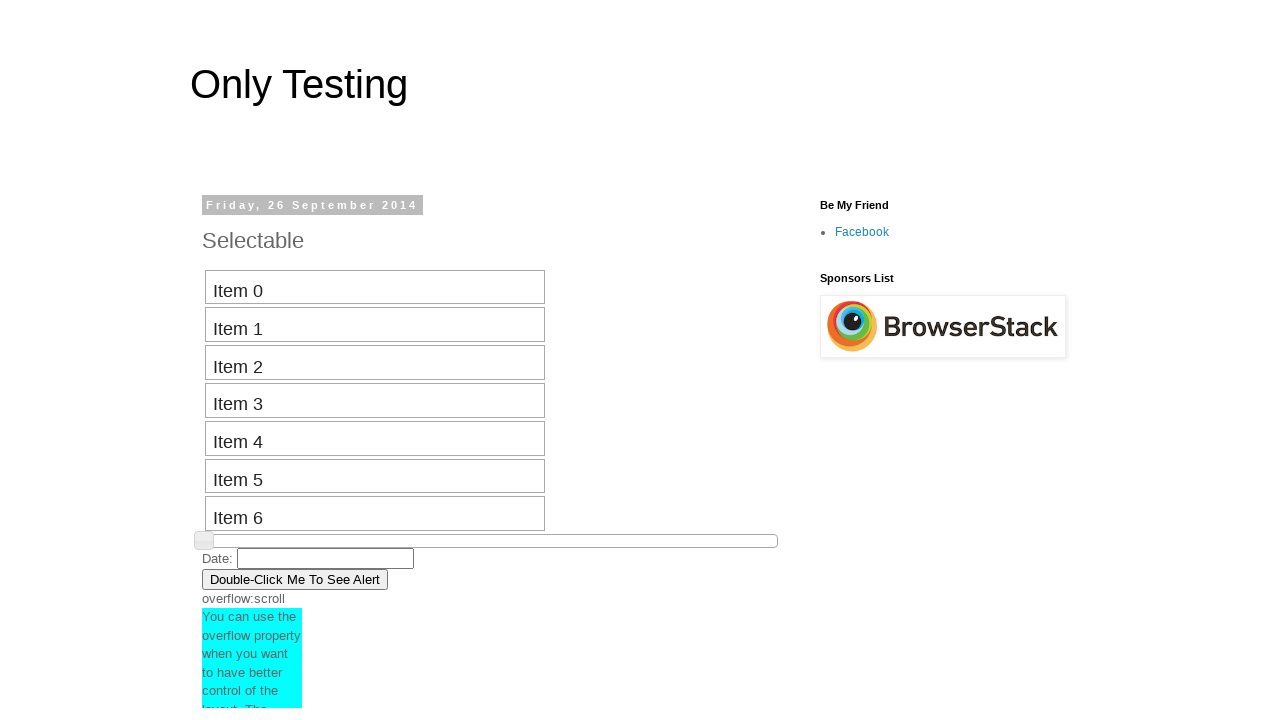

Double-clicked the button at (295, 579) on button
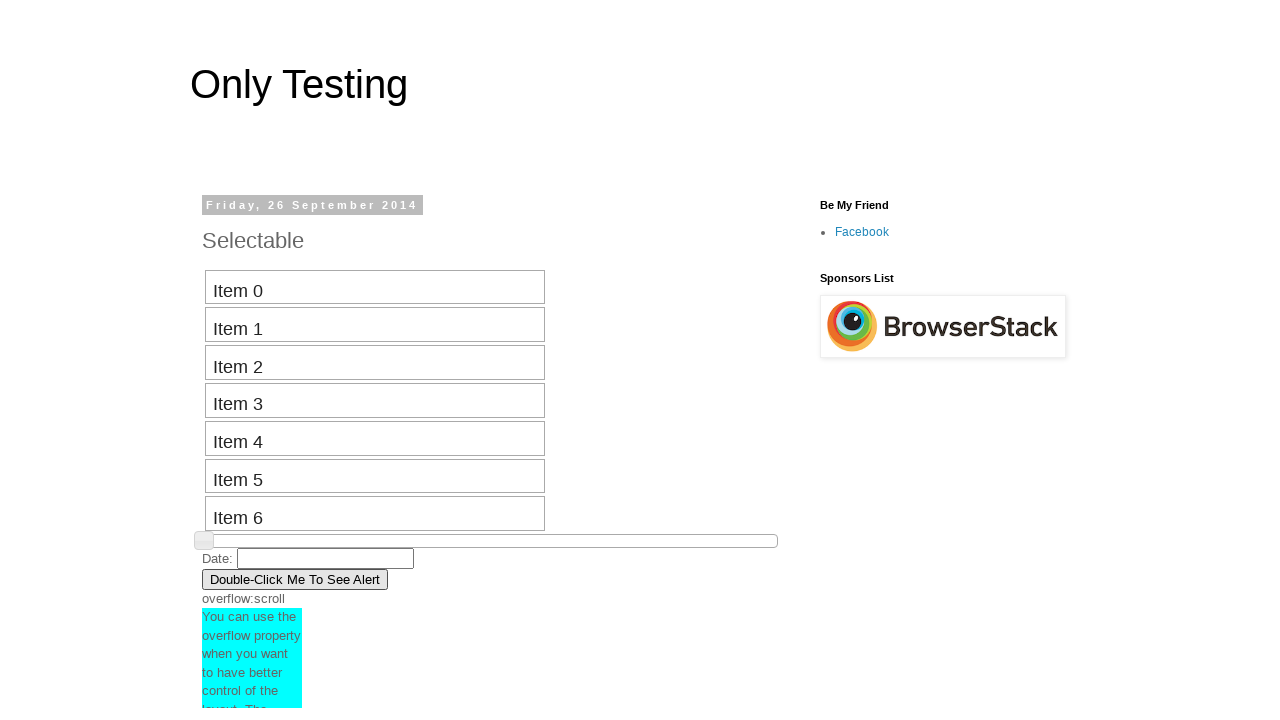

Set up alert handler to accept dialogs
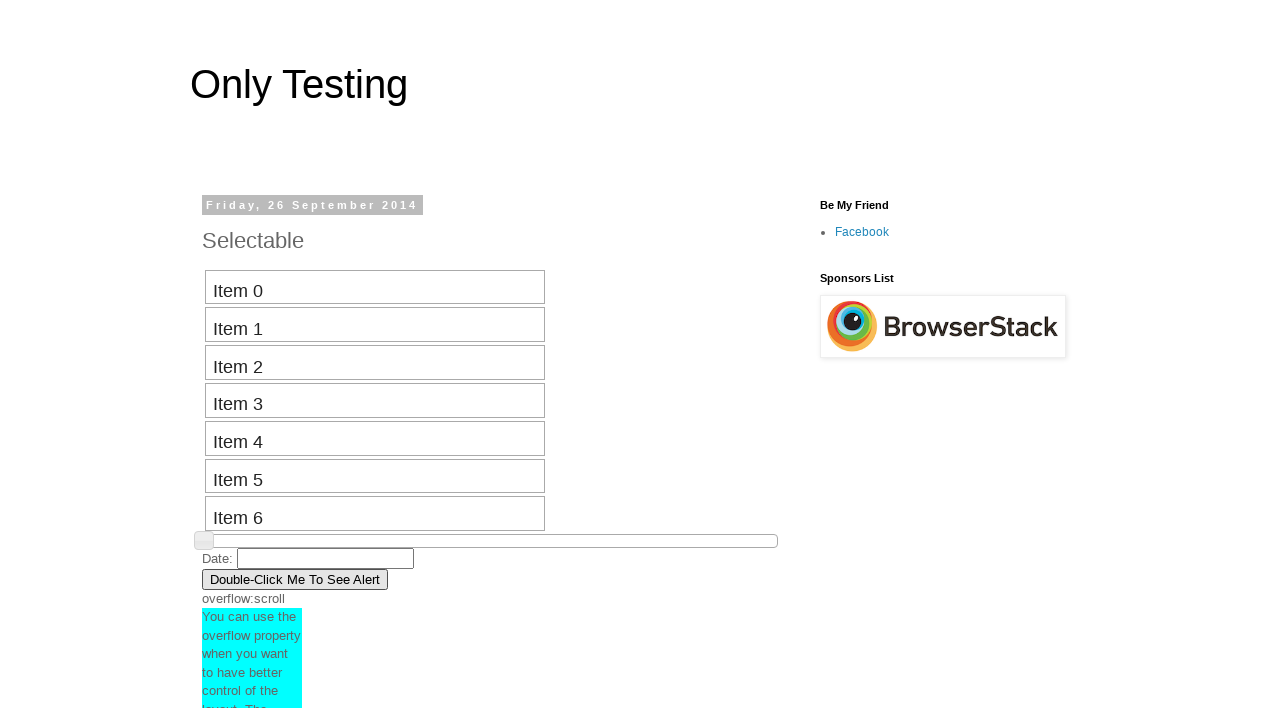

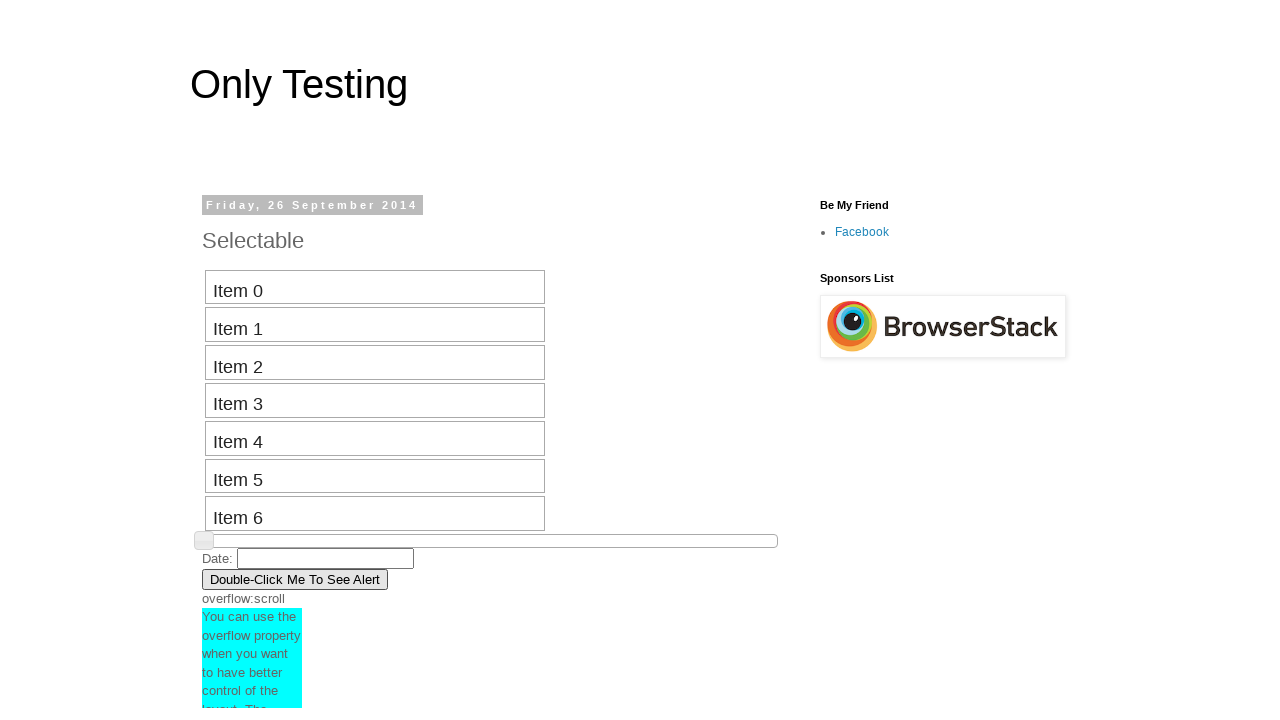